Adds all products to cart by clicking the "Add to Cart" button for each product on the page

Starting URL: https://rahulshettyacademy.com/seleniumPractise/#/

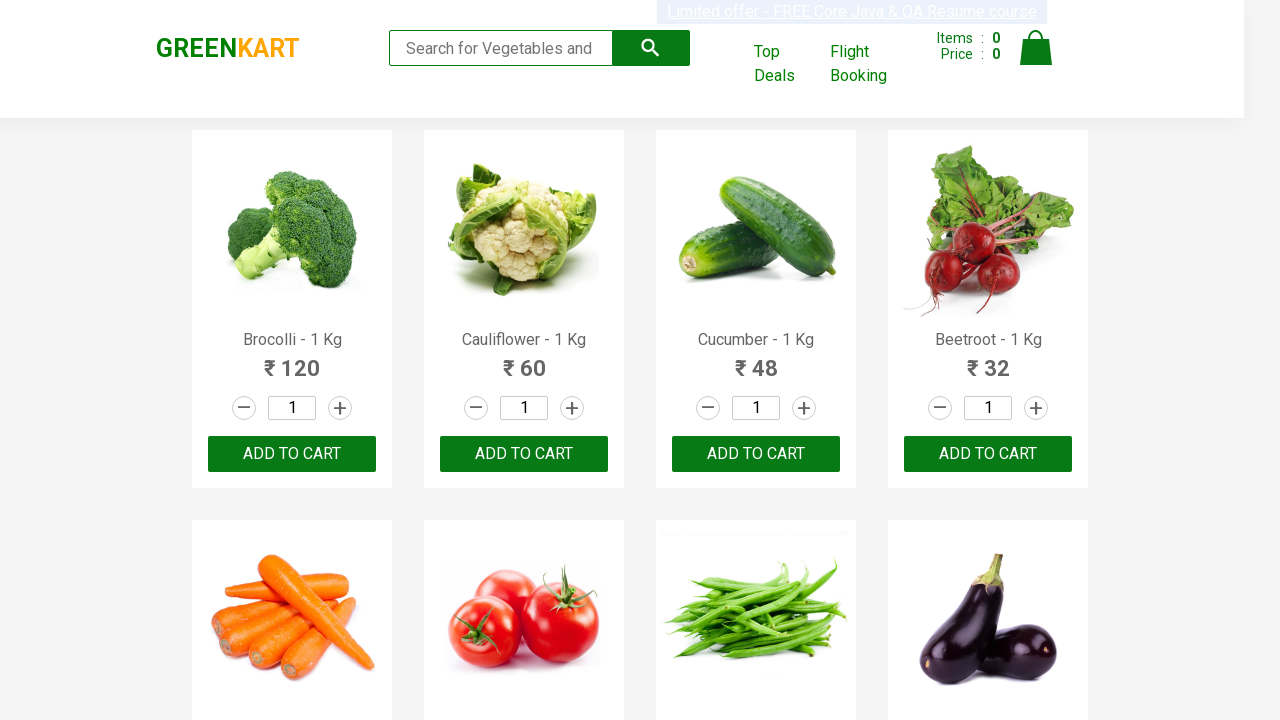

Waited for products to load on the page
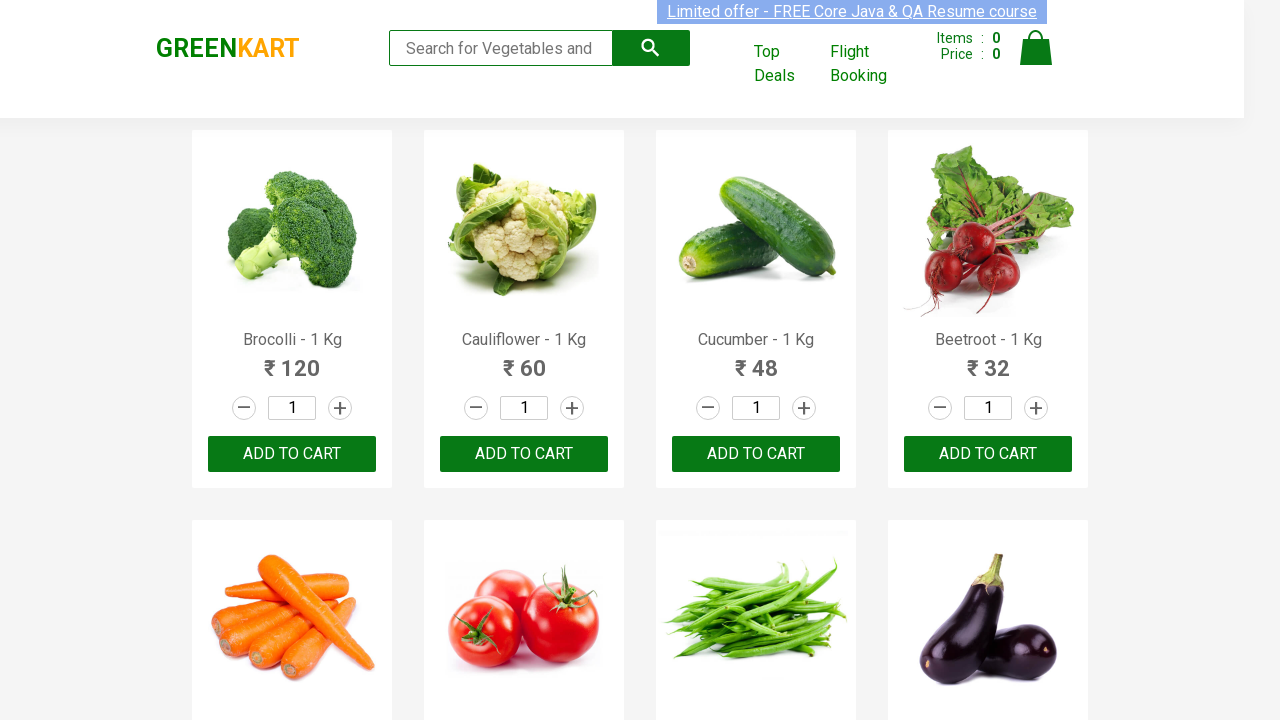

Located all 'Add to Cart' buttons for products
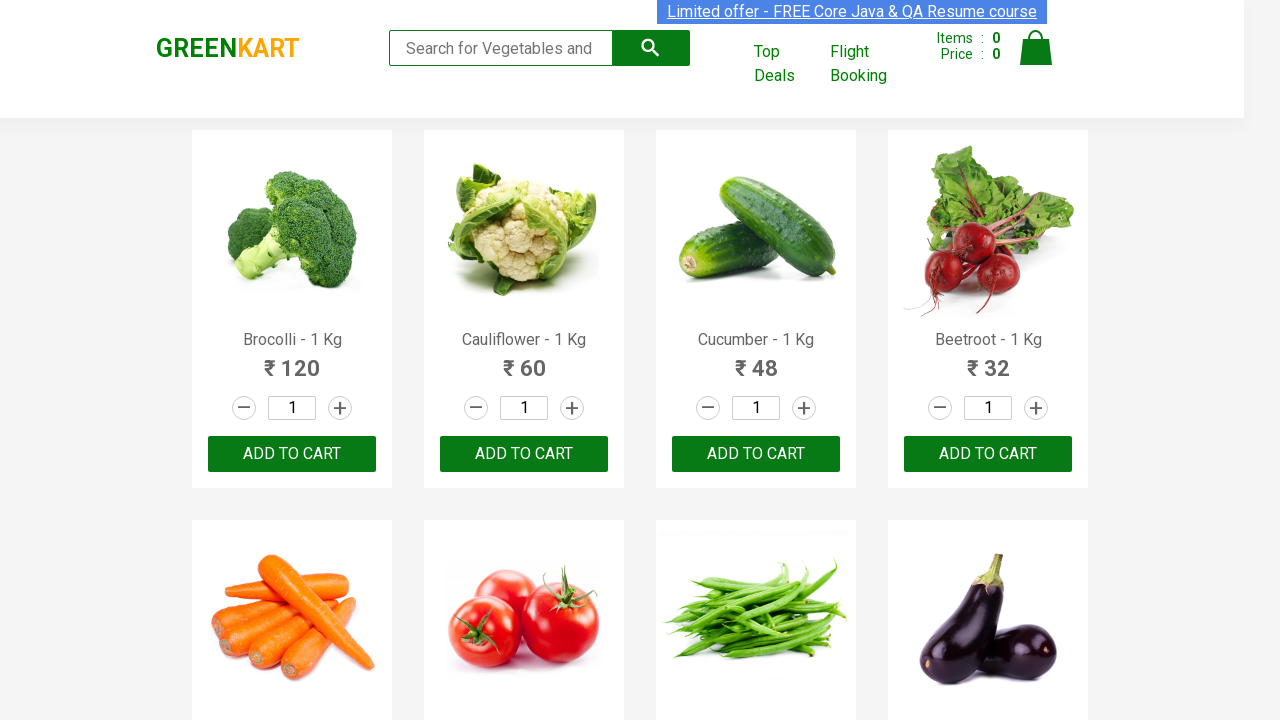

Clicked 'Add to Cart' button for a product at (292, 454) on div.product button >> nth=0
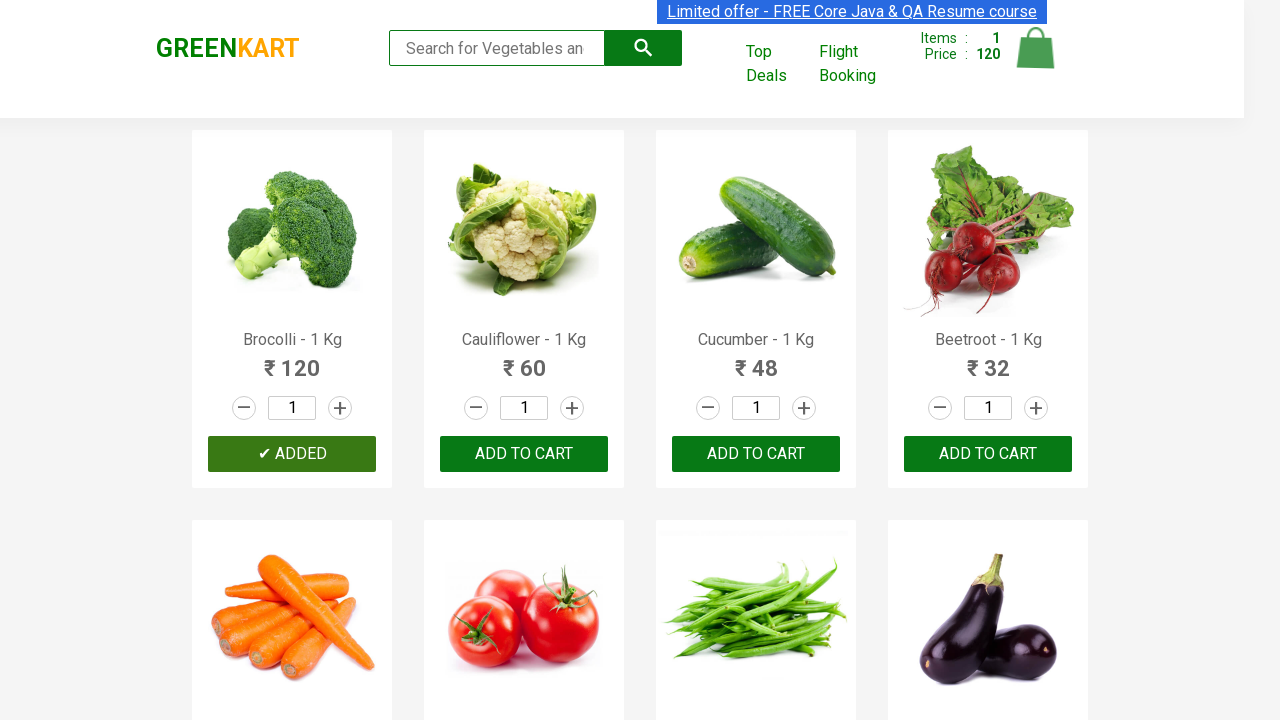

Clicked 'Add to Cart' button for a product at (524, 454) on div.product button >> nth=1
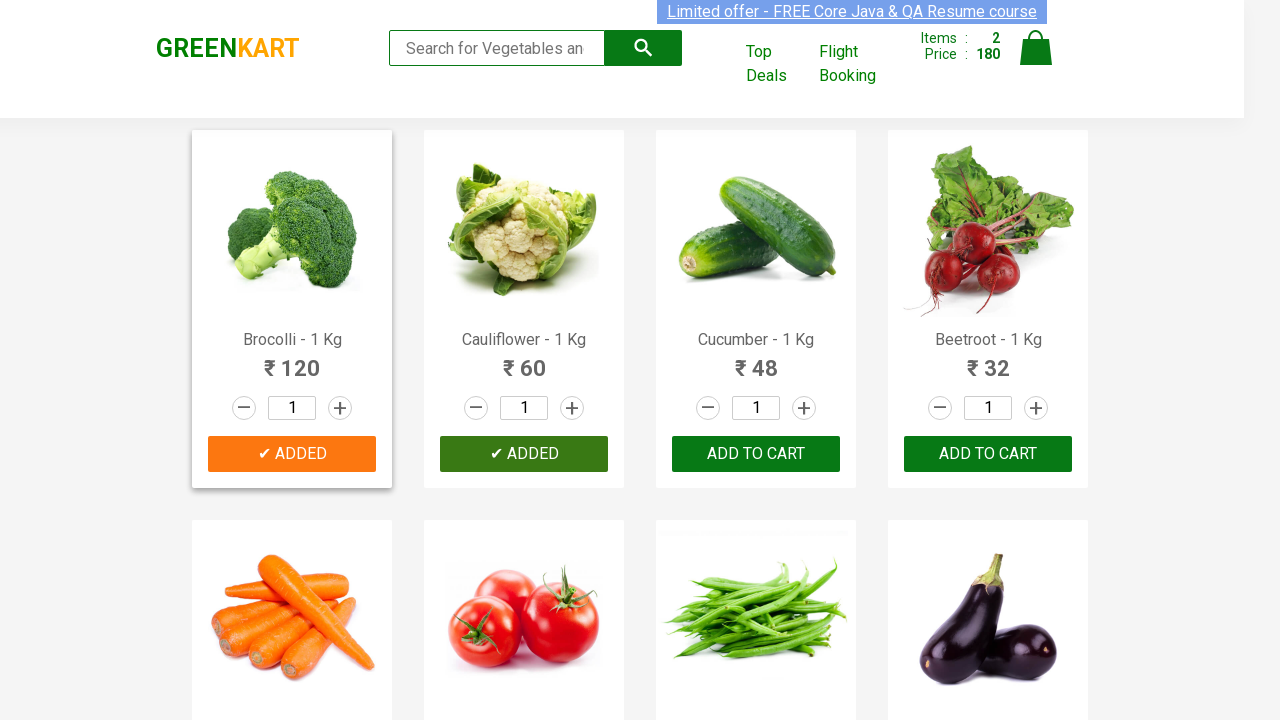

Clicked 'Add to Cart' button for a product at (756, 454) on div.product button >> nth=2
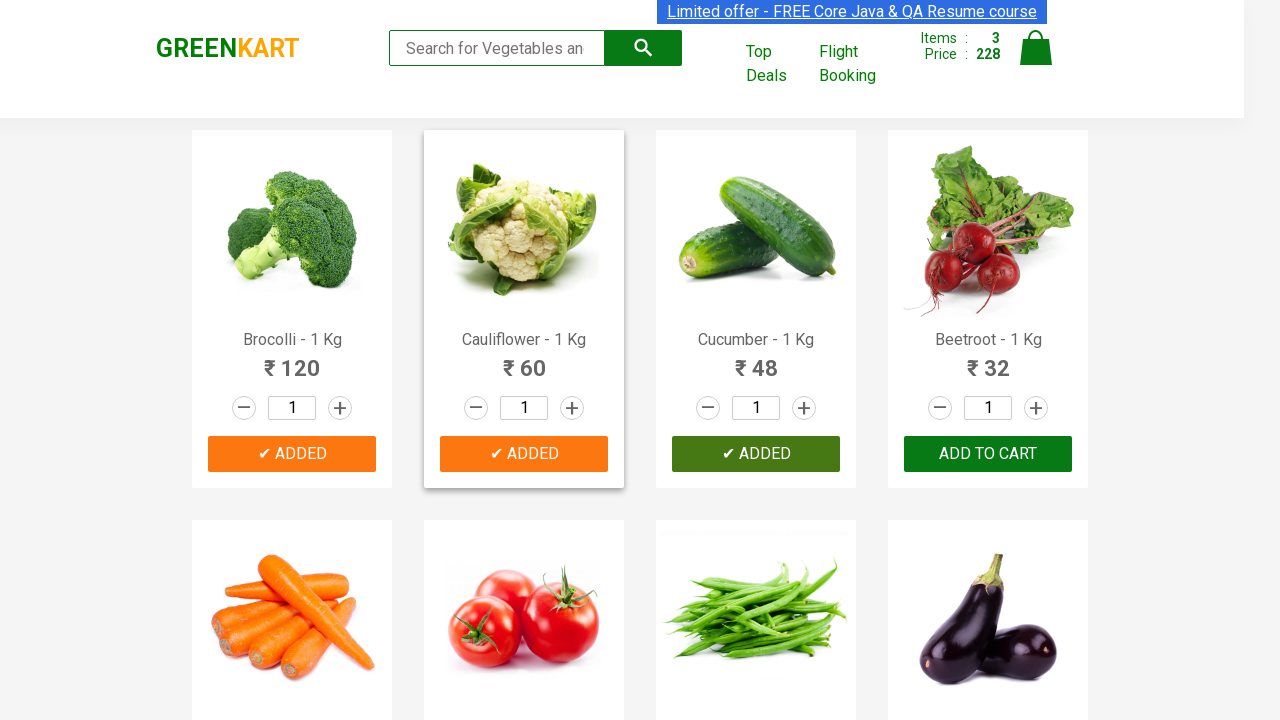

Clicked 'Add to Cart' button for a product at (988, 454) on div.product button >> nth=3
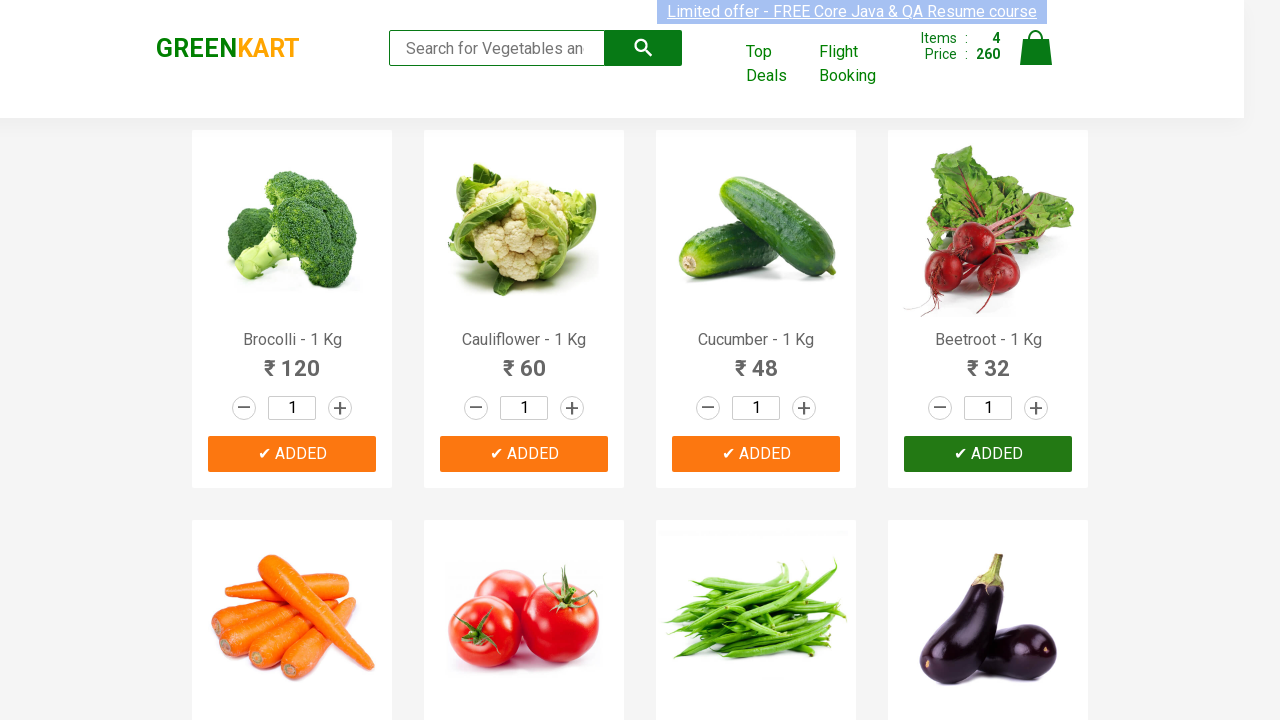

Clicked 'Add to Cart' button for a product at (292, 360) on div.product button >> nth=4
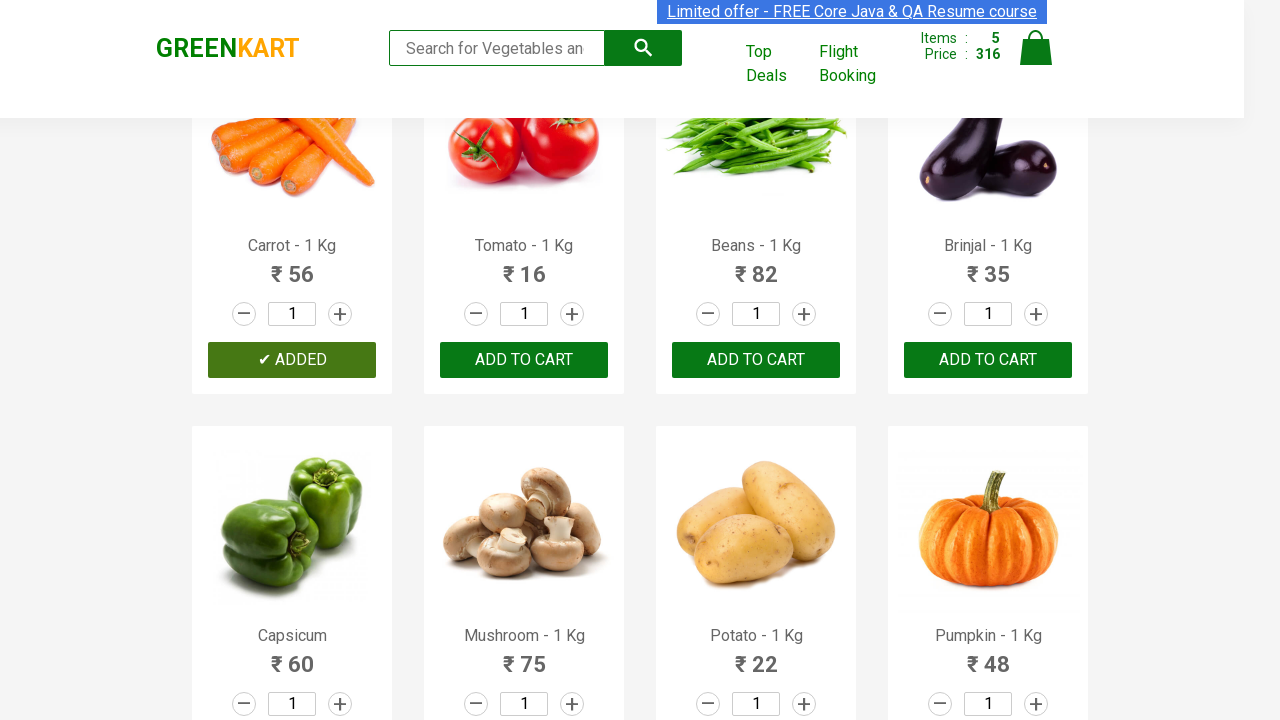

Clicked 'Add to Cart' button for a product at (524, 360) on div.product button >> nth=5
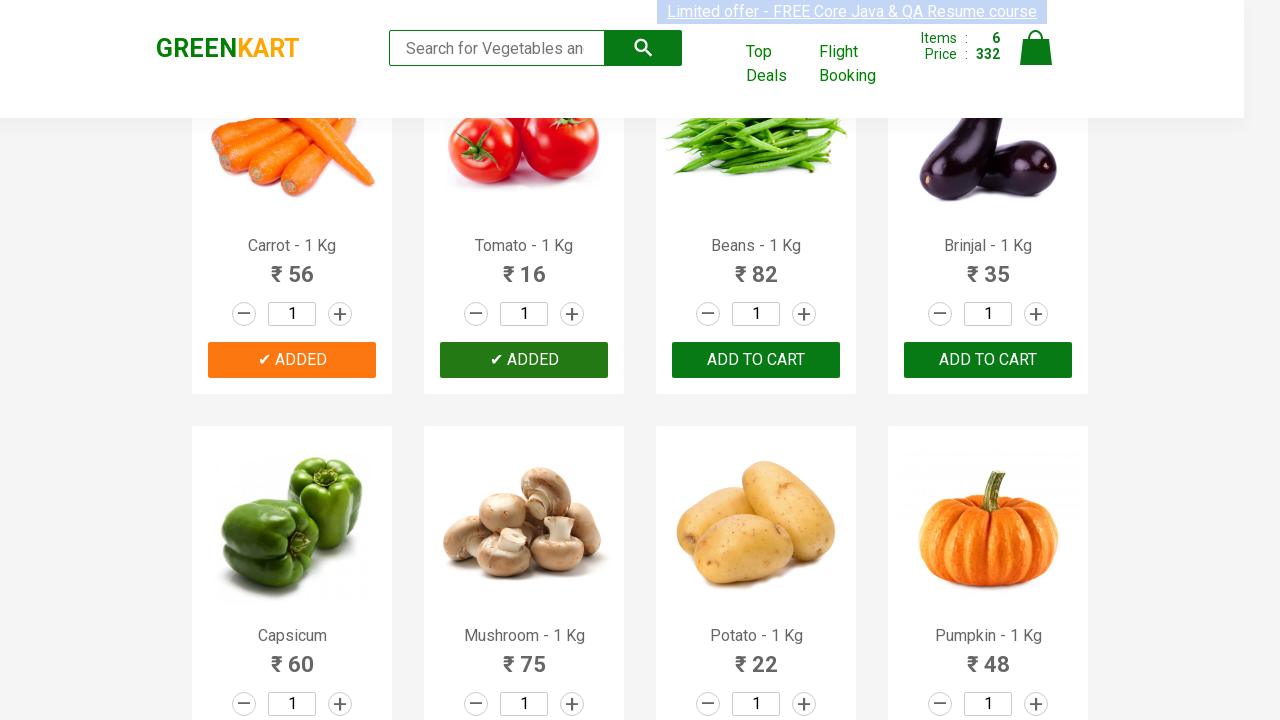

Clicked 'Add to Cart' button for a product at (756, 360) on div.product button >> nth=6
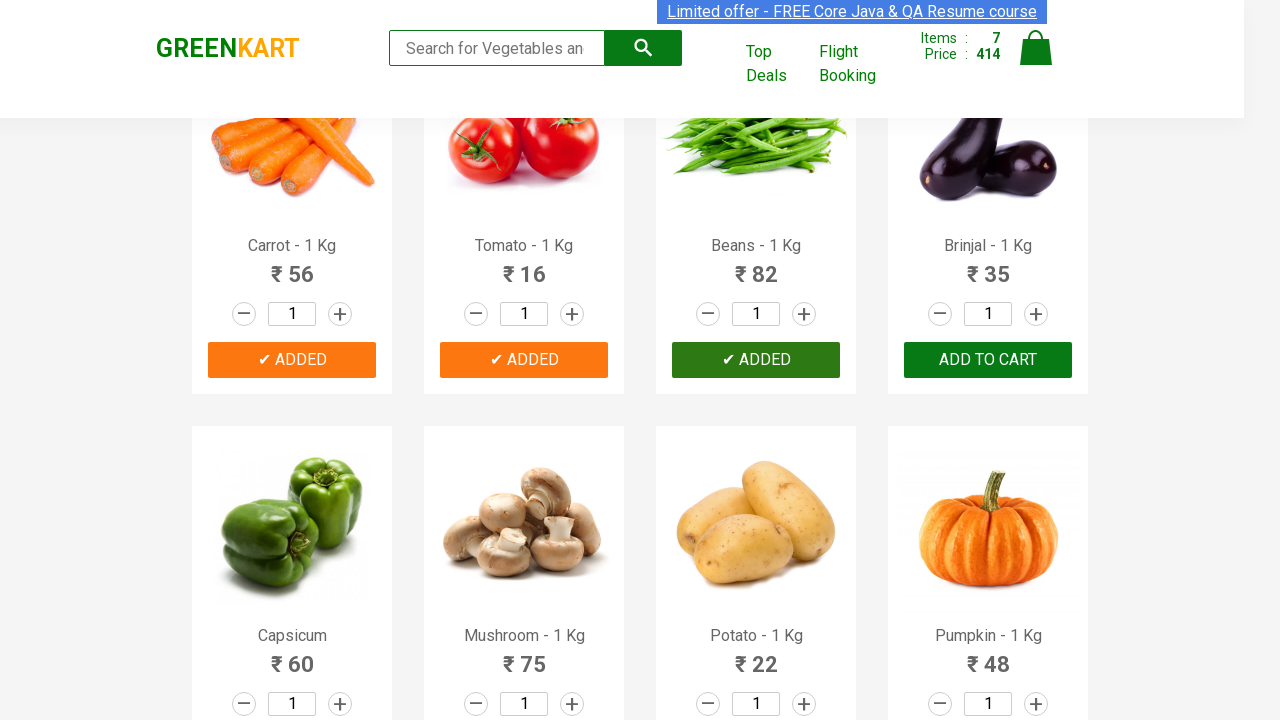

Clicked 'Add to Cart' button for a product at (988, 360) on div.product button >> nth=7
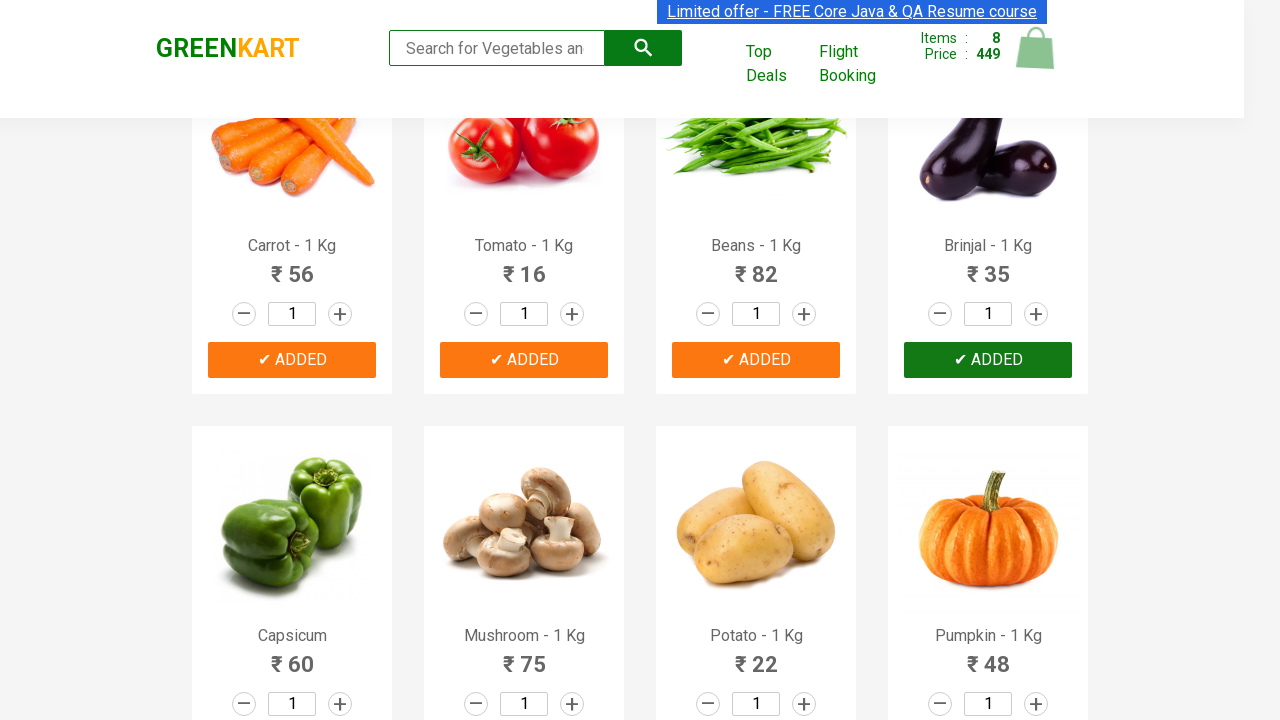

Clicked 'Add to Cart' button for a product at (292, 360) on div.product button >> nth=8
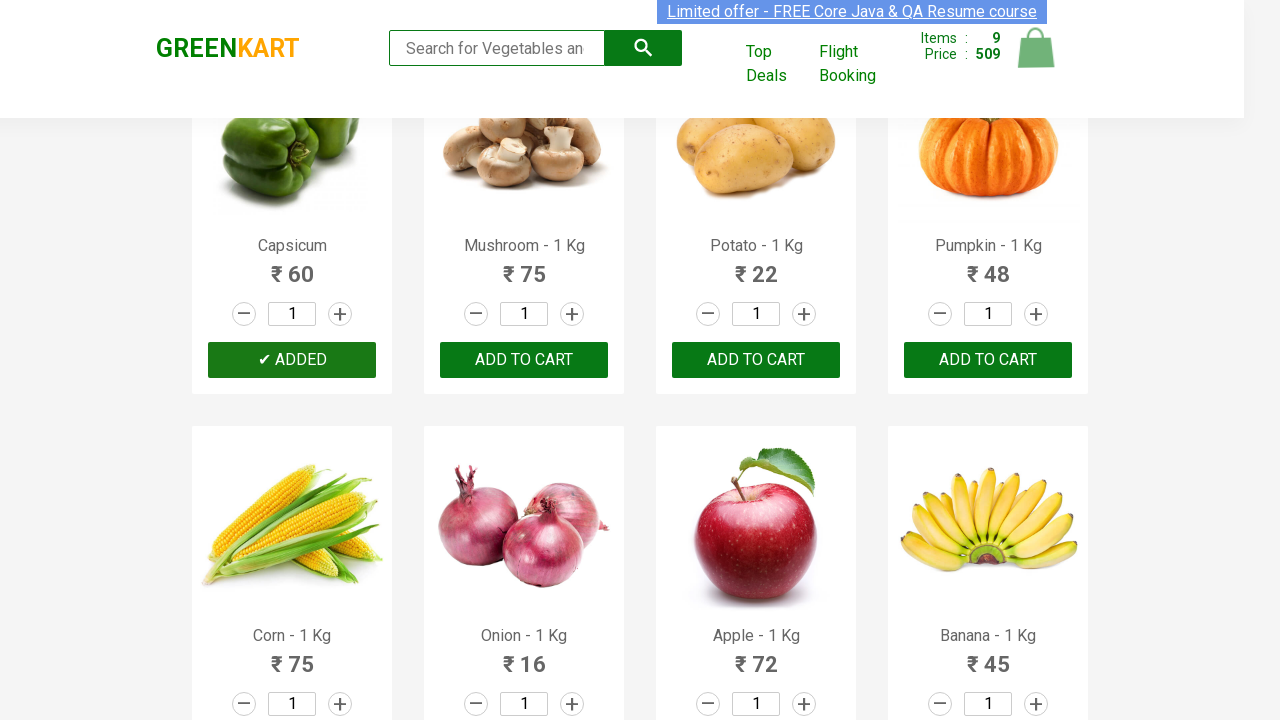

Clicked 'Add to Cart' button for a product at (524, 360) on div.product button >> nth=9
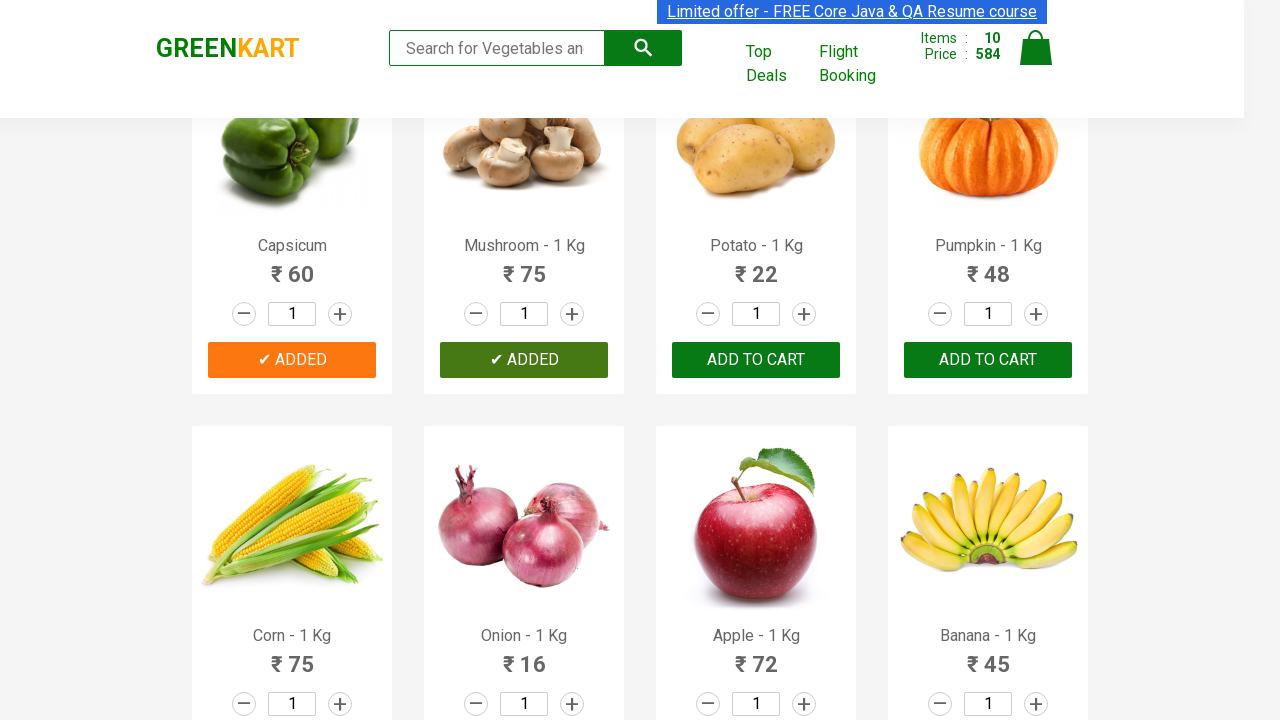

Clicked 'Add to Cart' button for a product at (756, 360) on div.product button >> nth=10
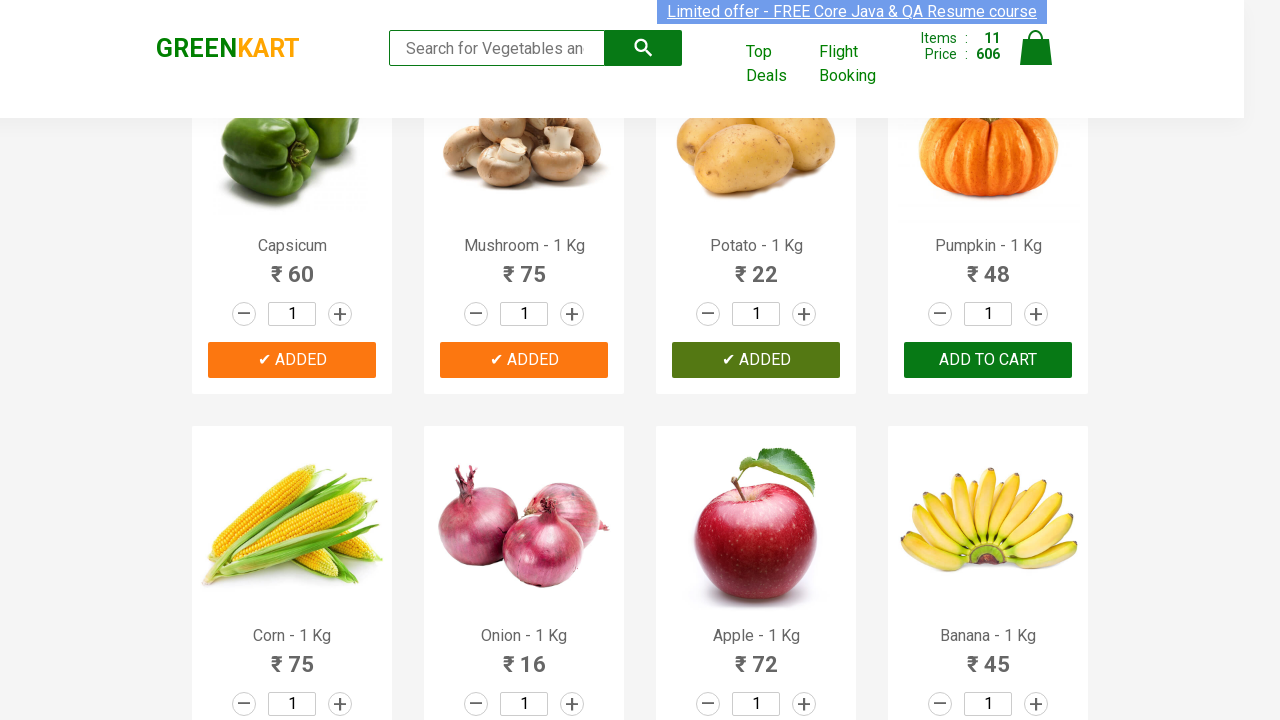

Clicked 'Add to Cart' button for a product at (988, 360) on div.product button >> nth=11
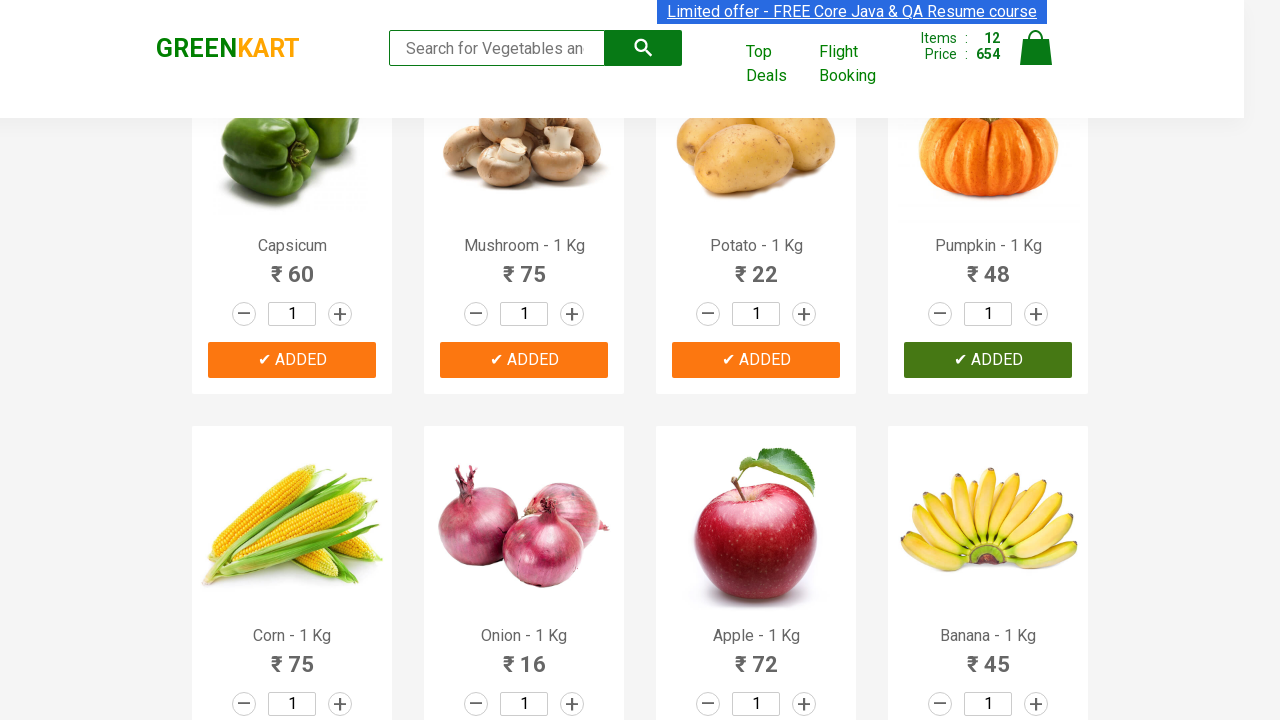

Clicked 'Add to Cart' button for a product at (292, 360) on div.product button >> nth=12
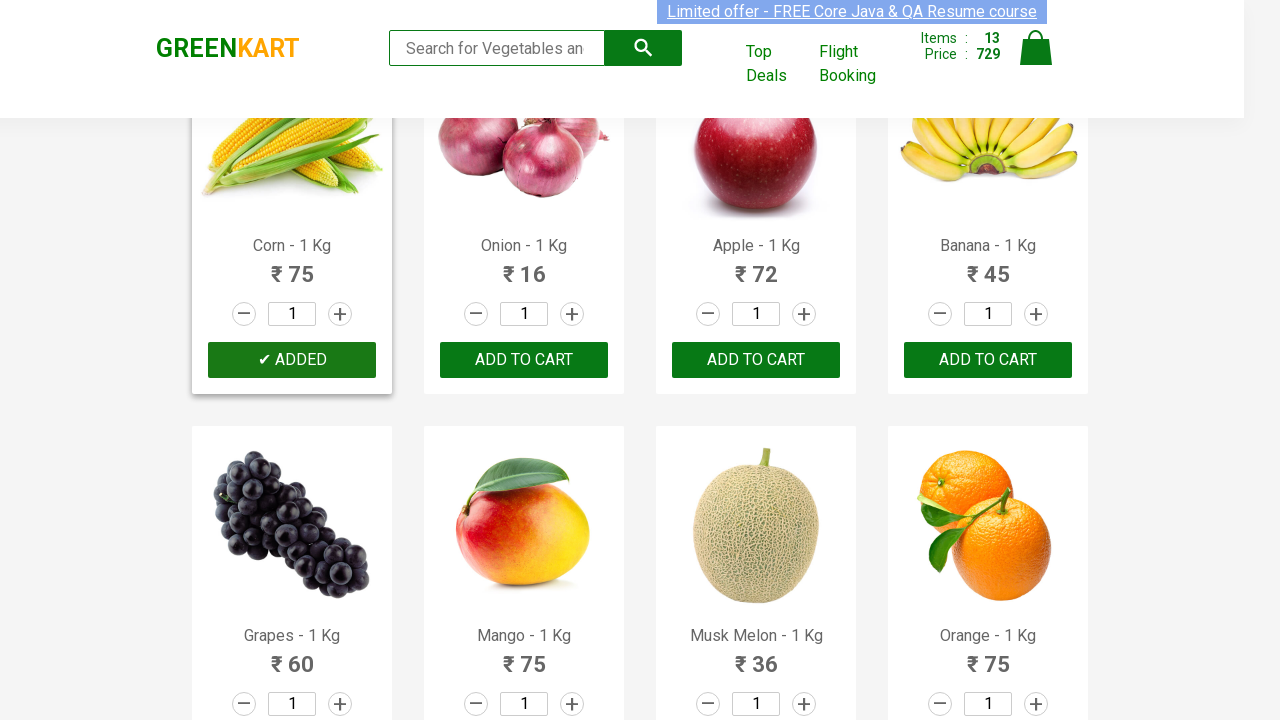

Clicked 'Add to Cart' button for a product at (524, 360) on div.product button >> nth=13
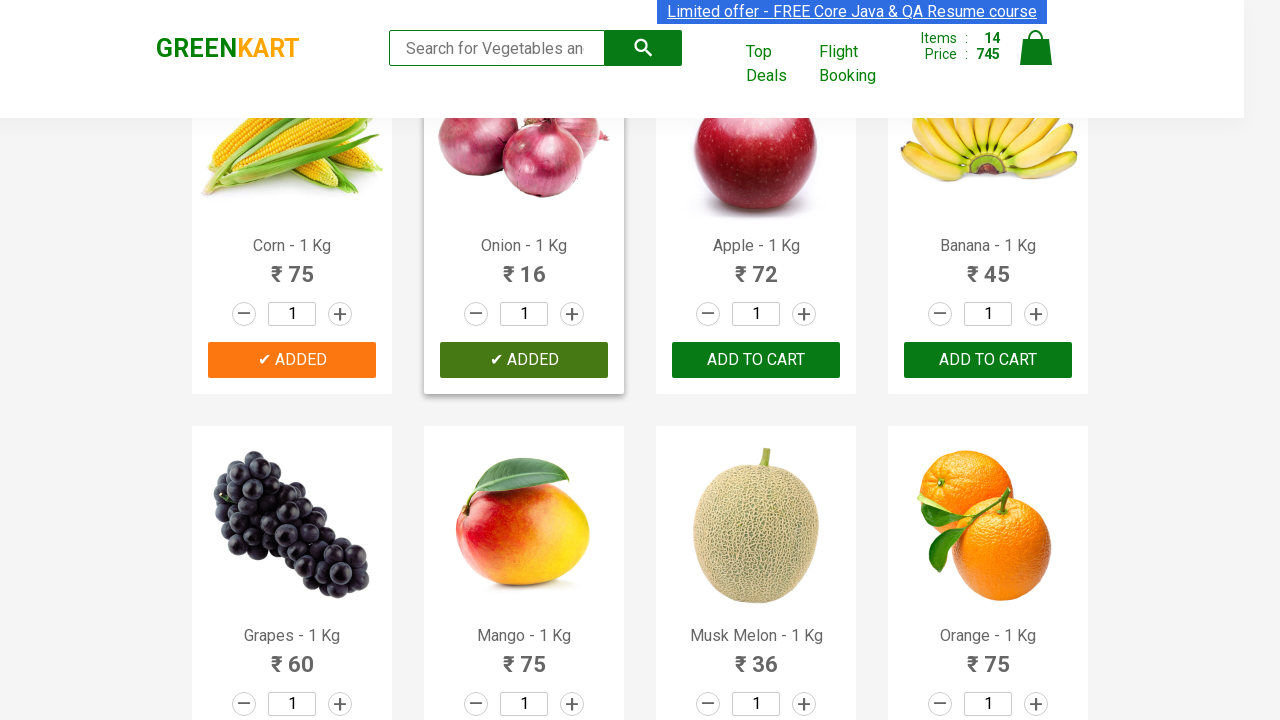

Clicked 'Add to Cart' button for a product at (756, 360) on div.product button >> nth=14
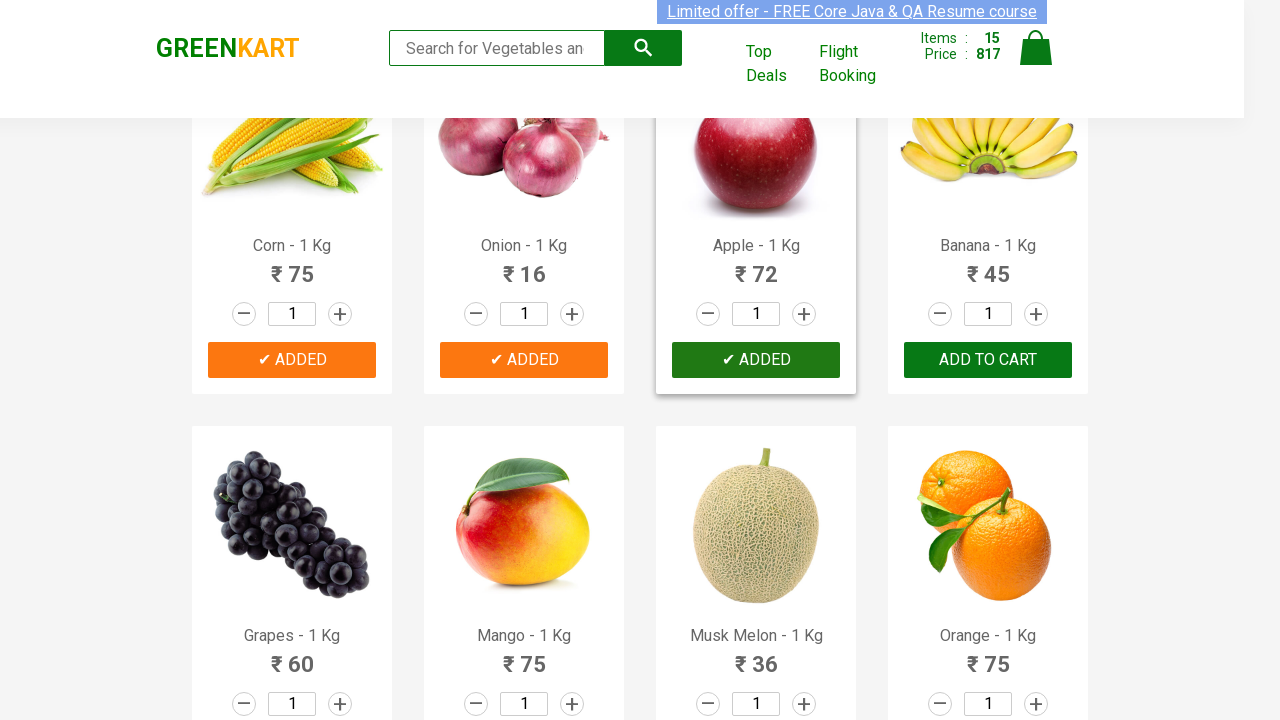

Clicked 'Add to Cart' button for a product at (988, 360) on div.product button >> nth=15
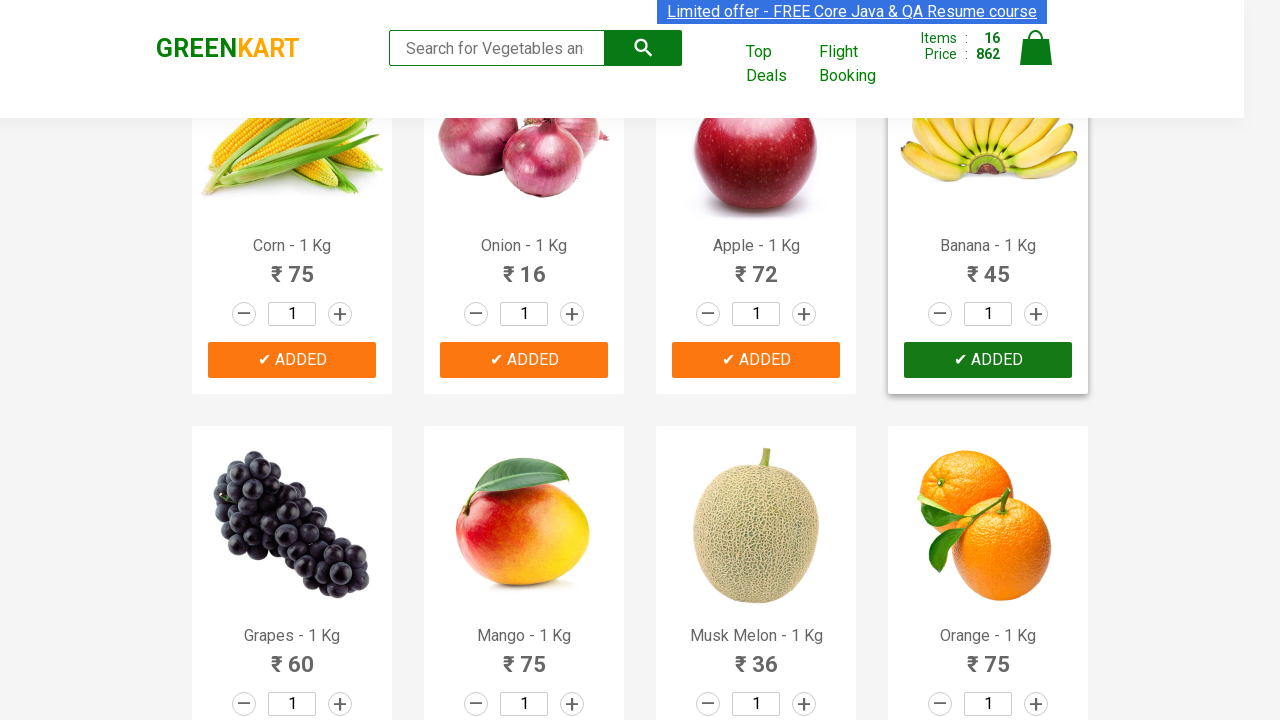

Clicked 'Add to Cart' button for a product at (292, 360) on div.product button >> nth=16
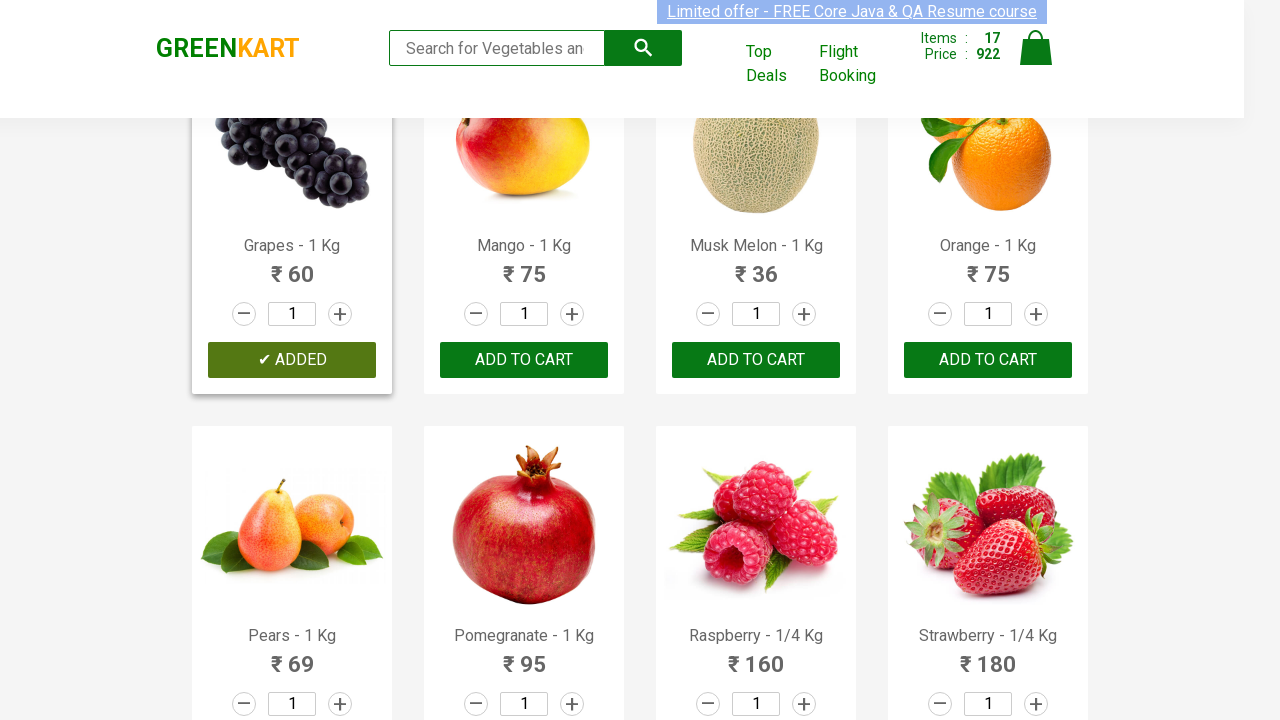

Clicked 'Add to Cart' button for a product at (524, 360) on div.product button >> nth=17
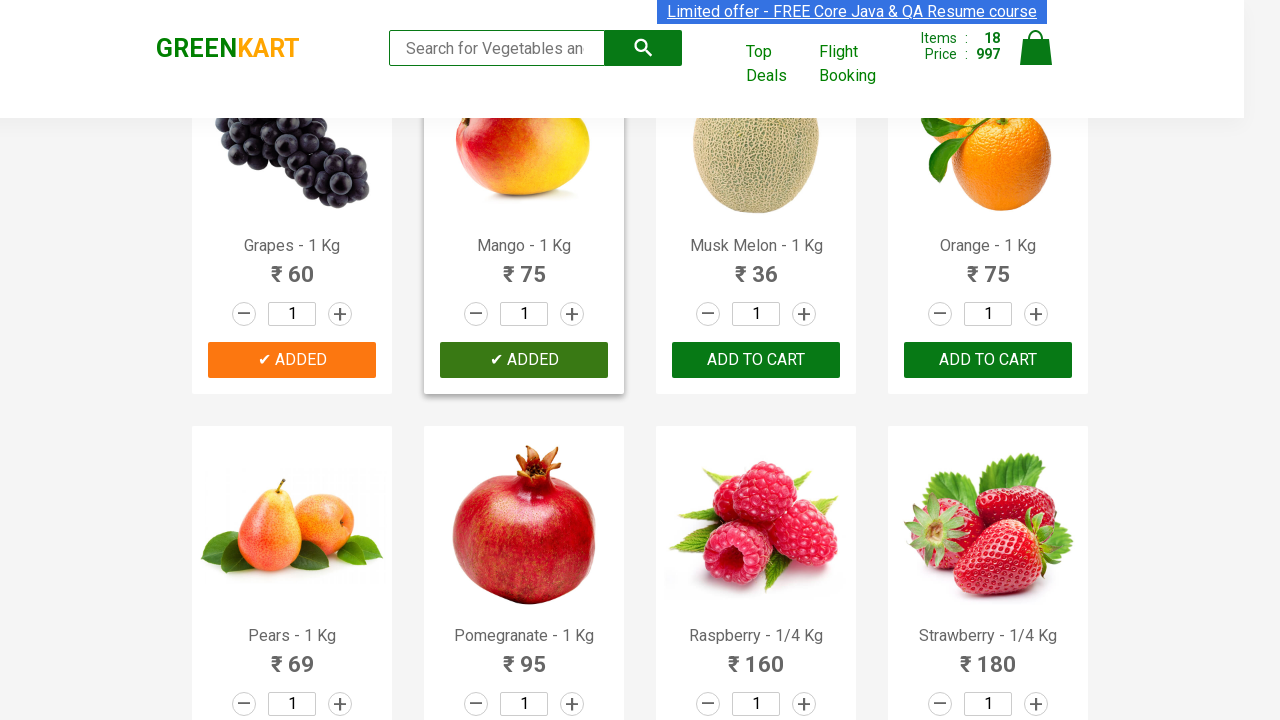

Clicked 'Add to Cart' button for a product at (756, 360) on div.product button >> nth=18
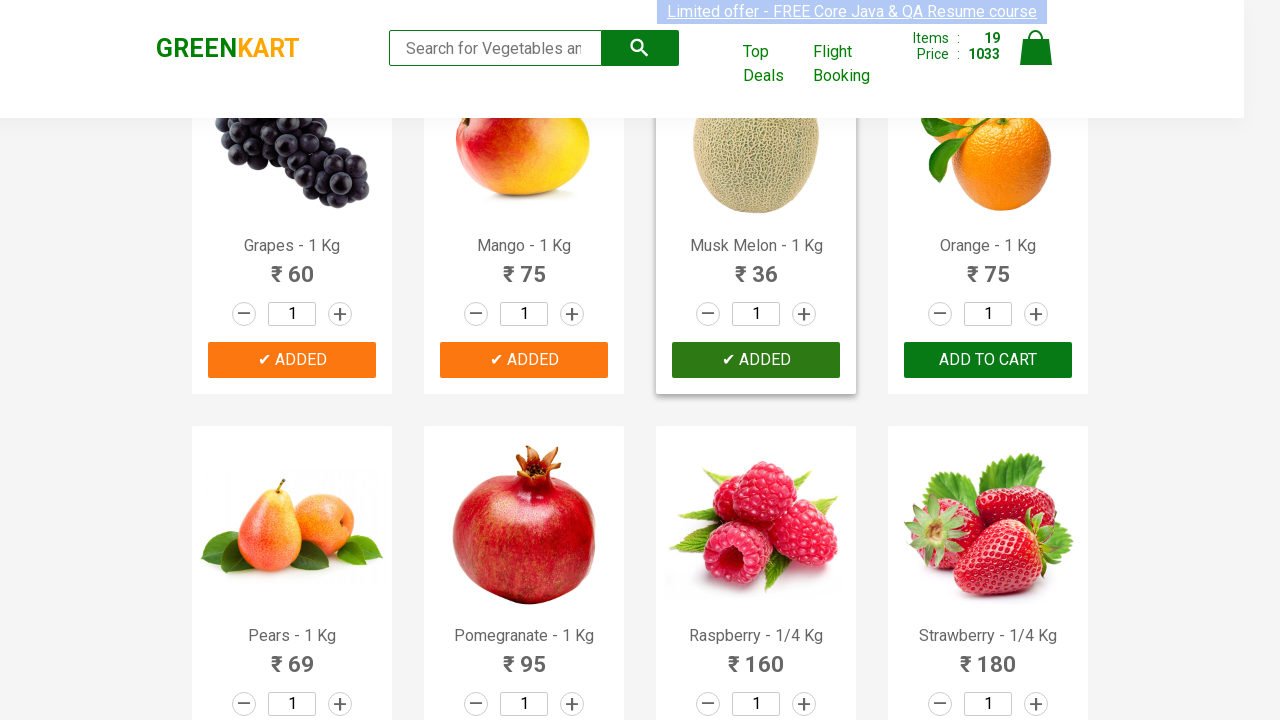

Clicked 'Add to Cart' button for a product at (988, 360) on div.product button >> nth=19
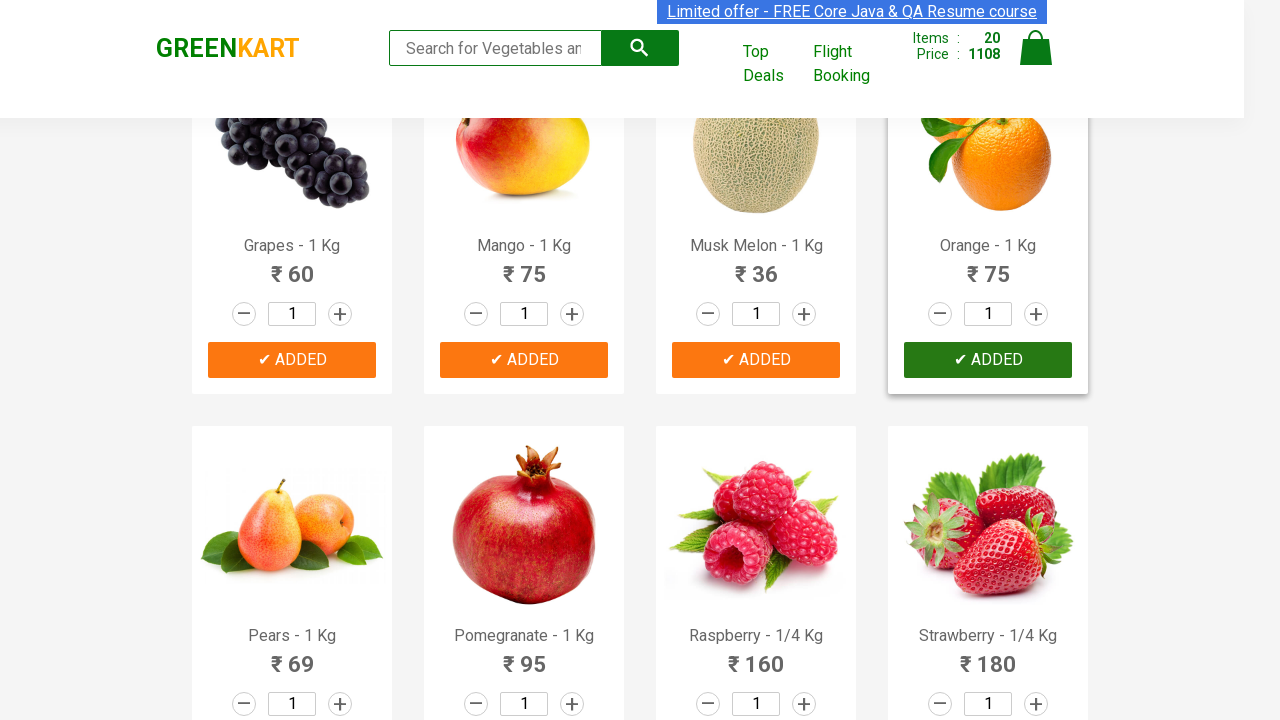

Clicked 'Add to Cart' button for a product at (292, 360) on div.product button >> nth=20
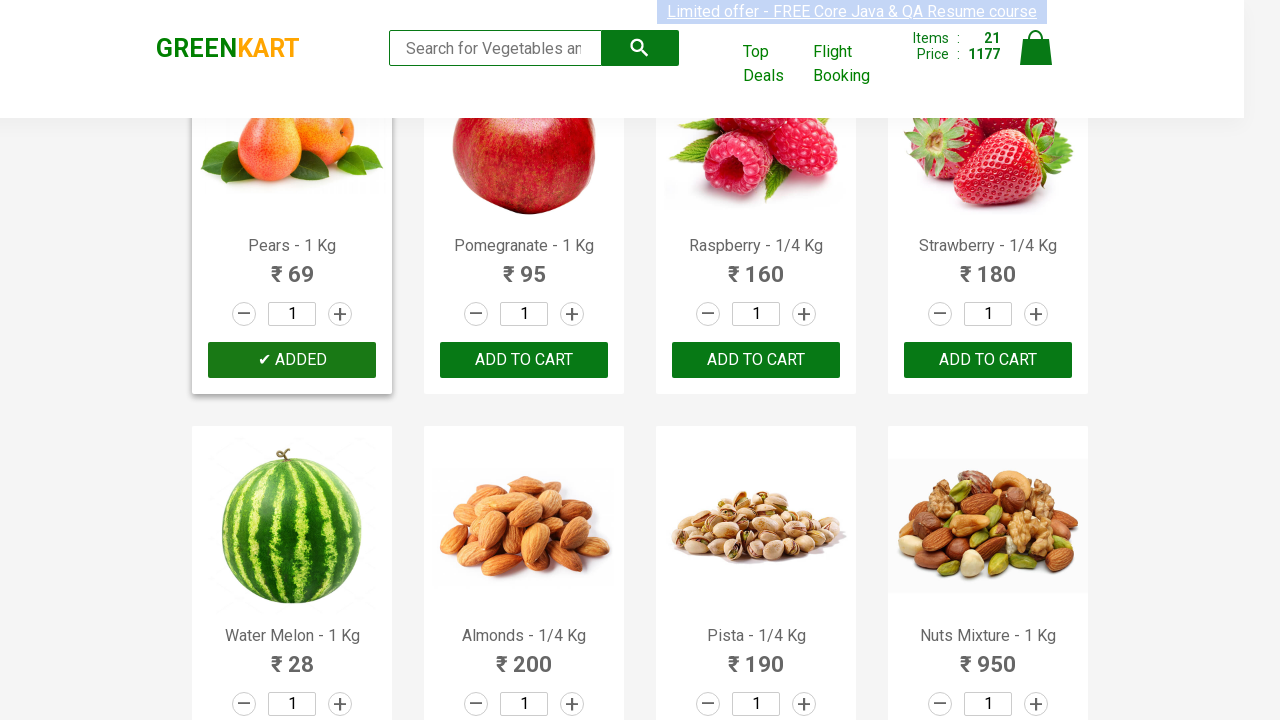

Clicked 'Add to Cart' button for a product at (524, 360) on div.product button >> nth=21
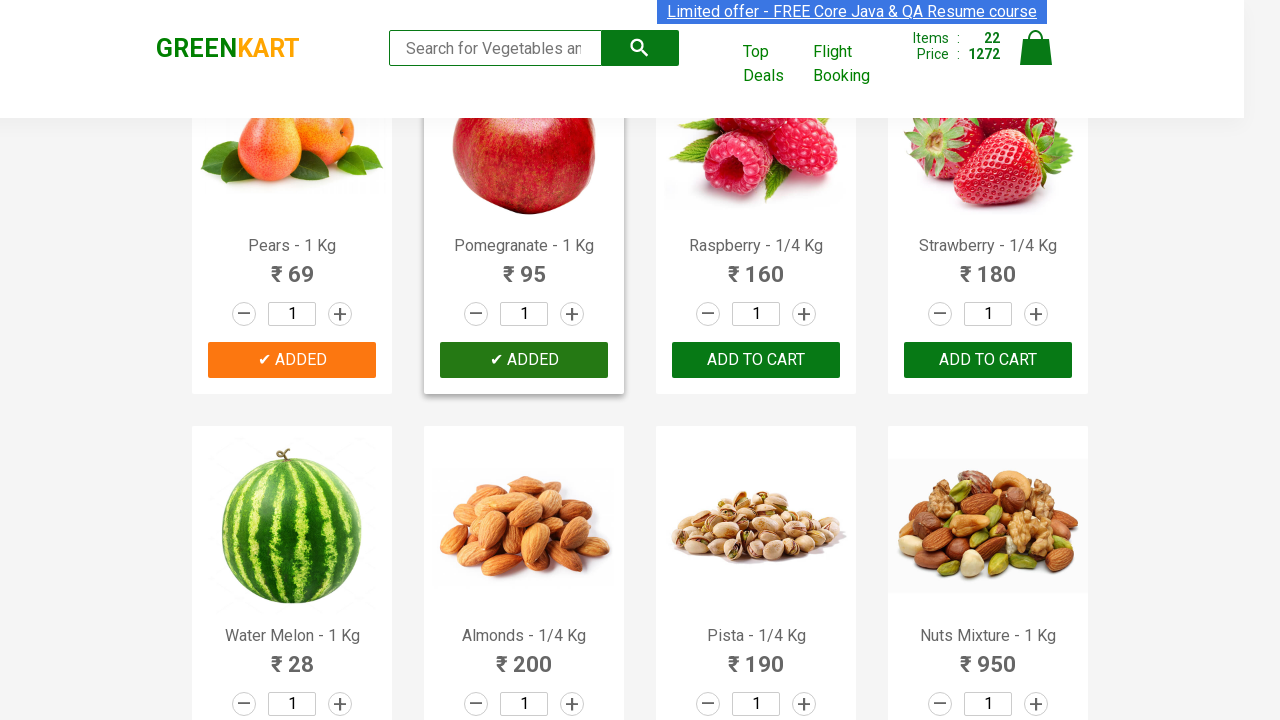

Clicked 'Add to Cart' button for a product at (756, 360) on div.product button >> nth=22
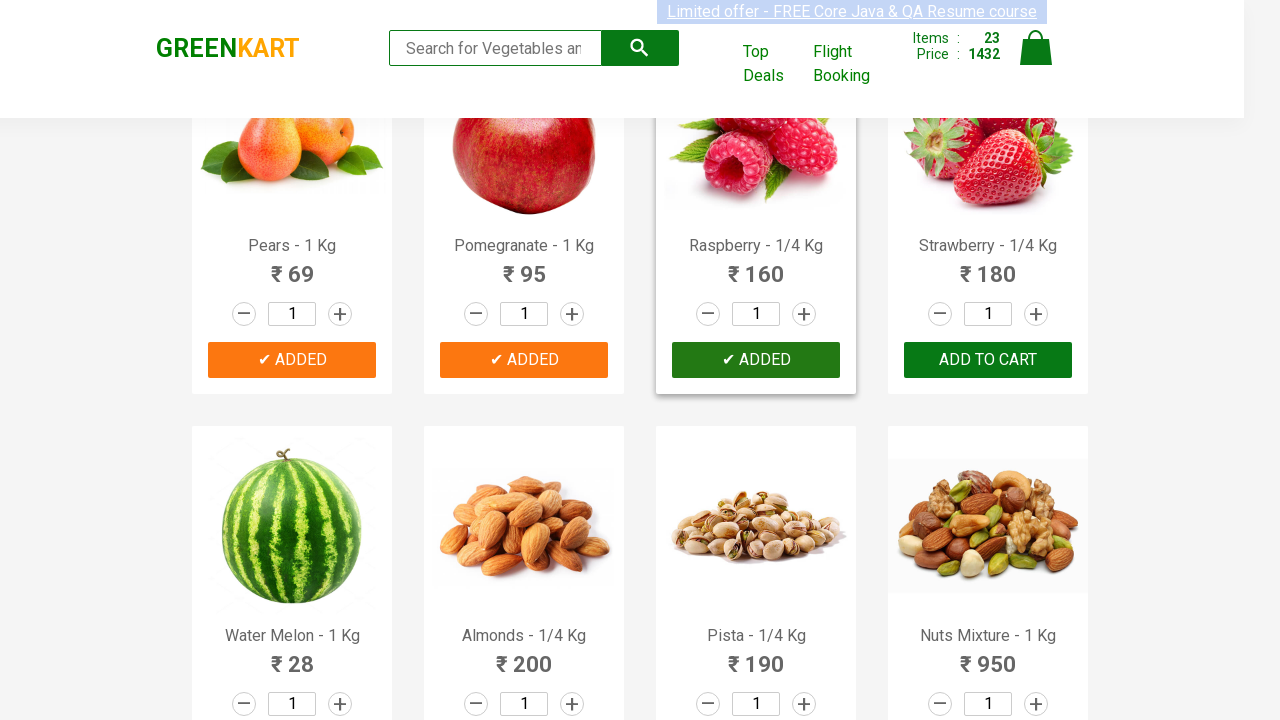

Clicked 'Add to Cart' button for a product at (988, 360) on div.product button >> nth=23
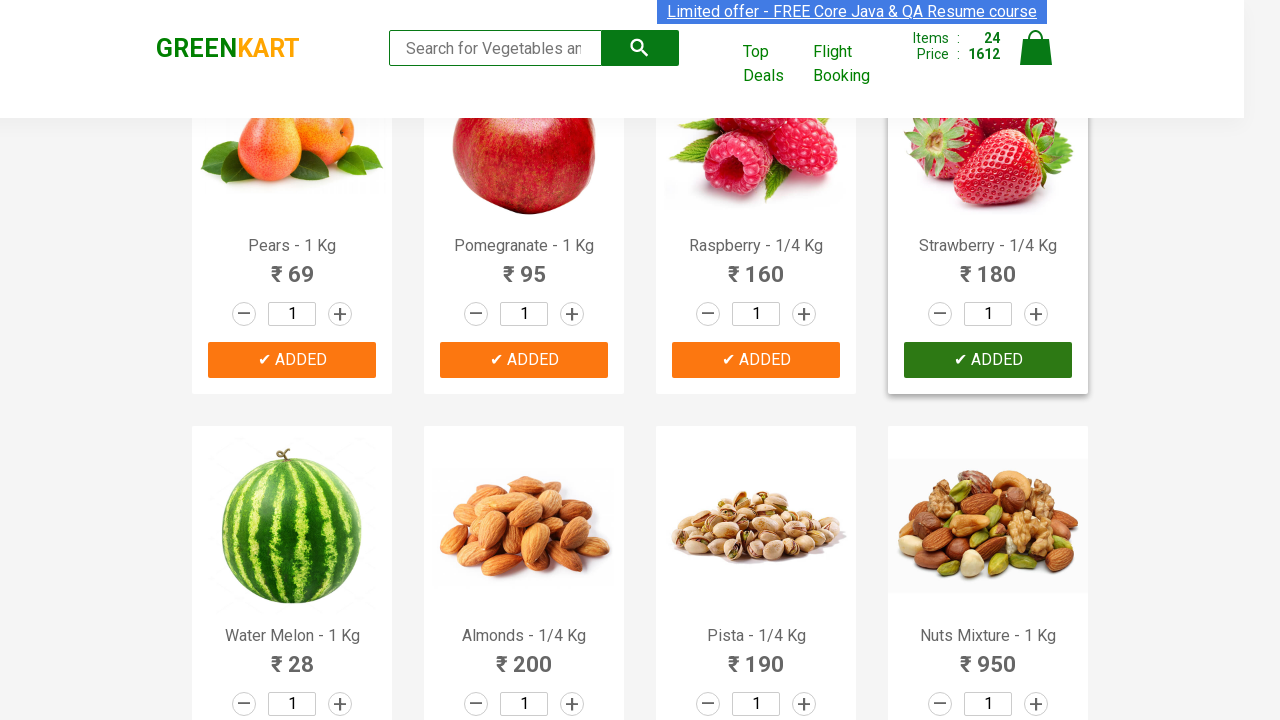

Clicked 'Add to Cart' button for a product at (292, 360) on div.product button >> nth=24
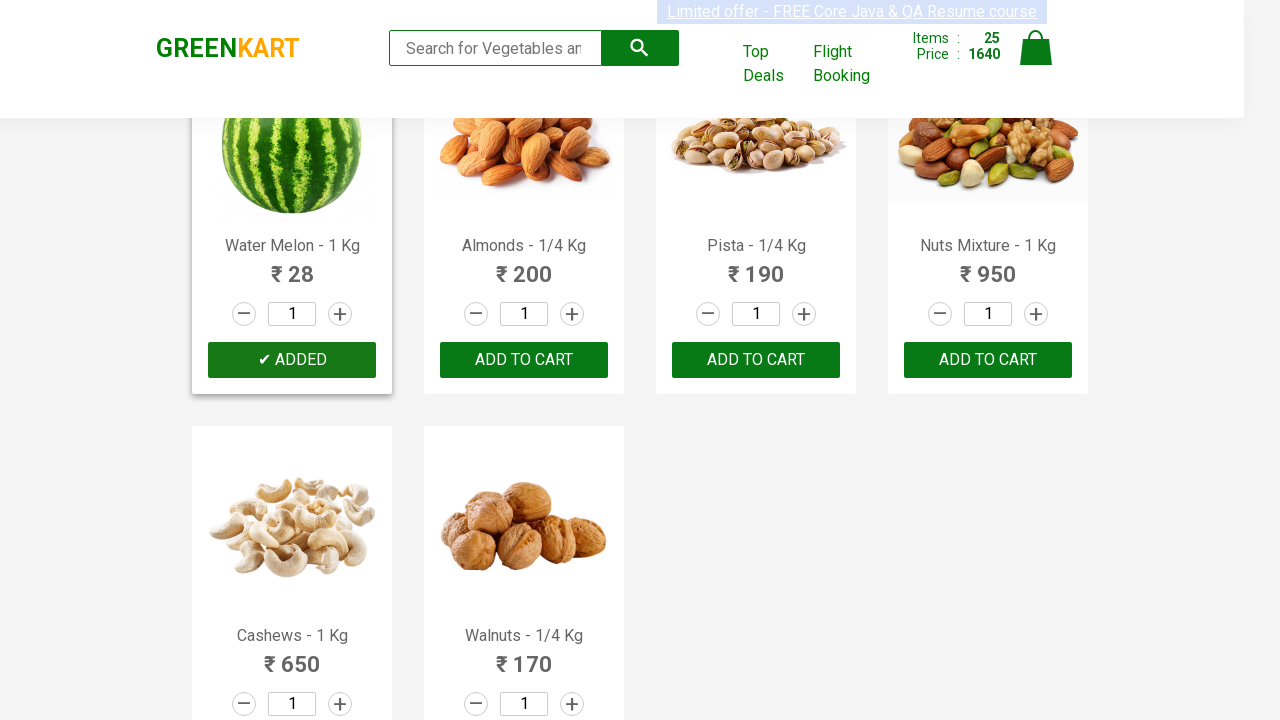

Clicked 'Add to Cart' button for a product at (524, 360) on div.product button >> nth=25
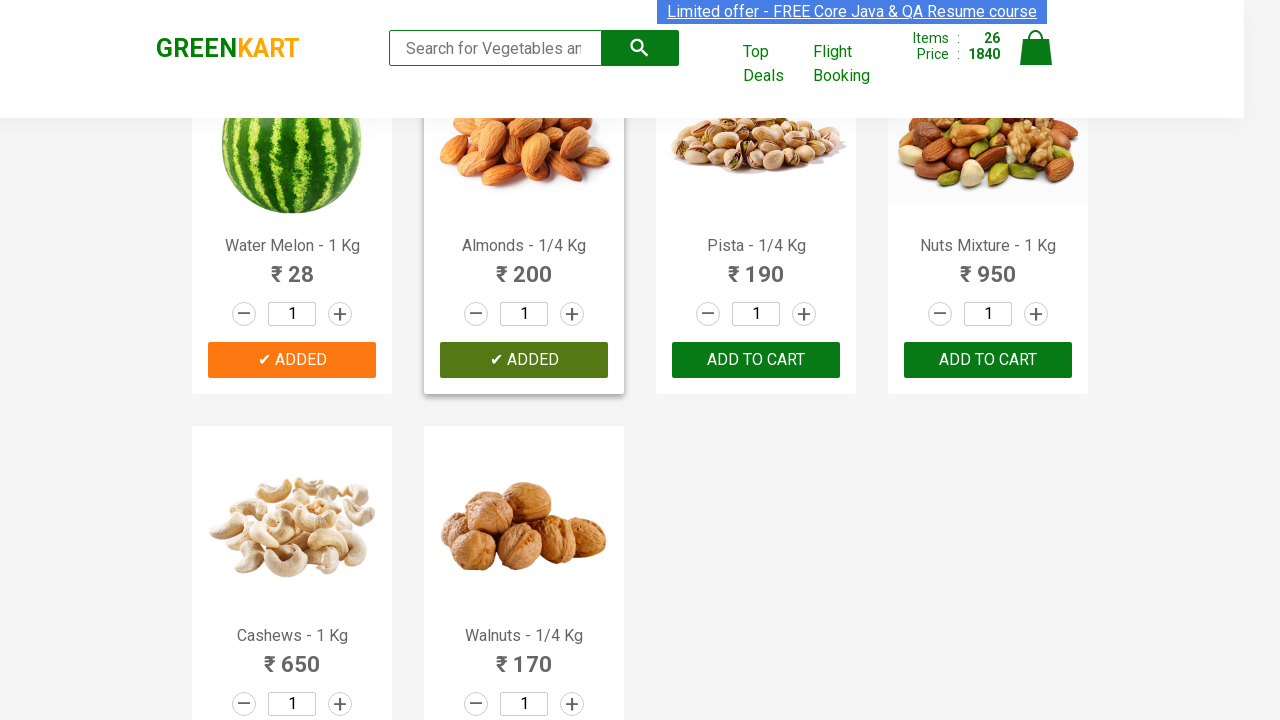

Clicked 'Add to Cart' button for a product at (756, 360) on div.product button >> nth=26
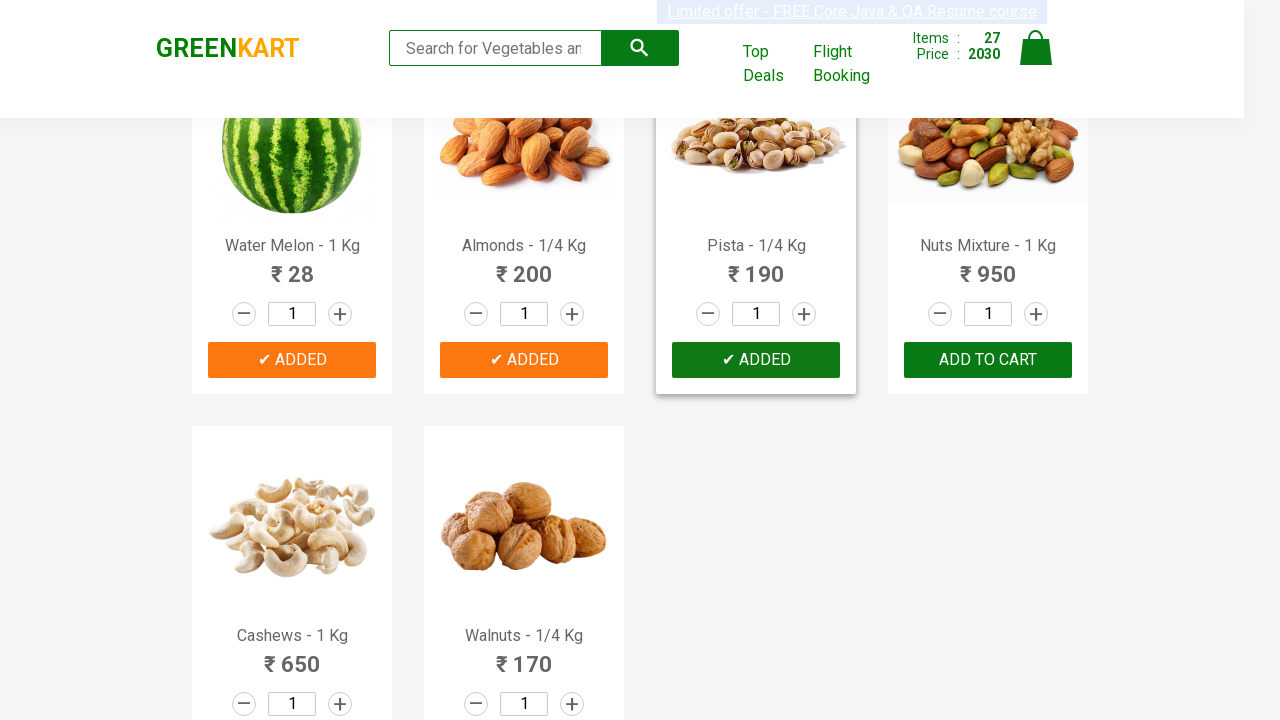

Clicked 'Add to Cart' button for a product at (988, 360) on div.product button >> nth=27
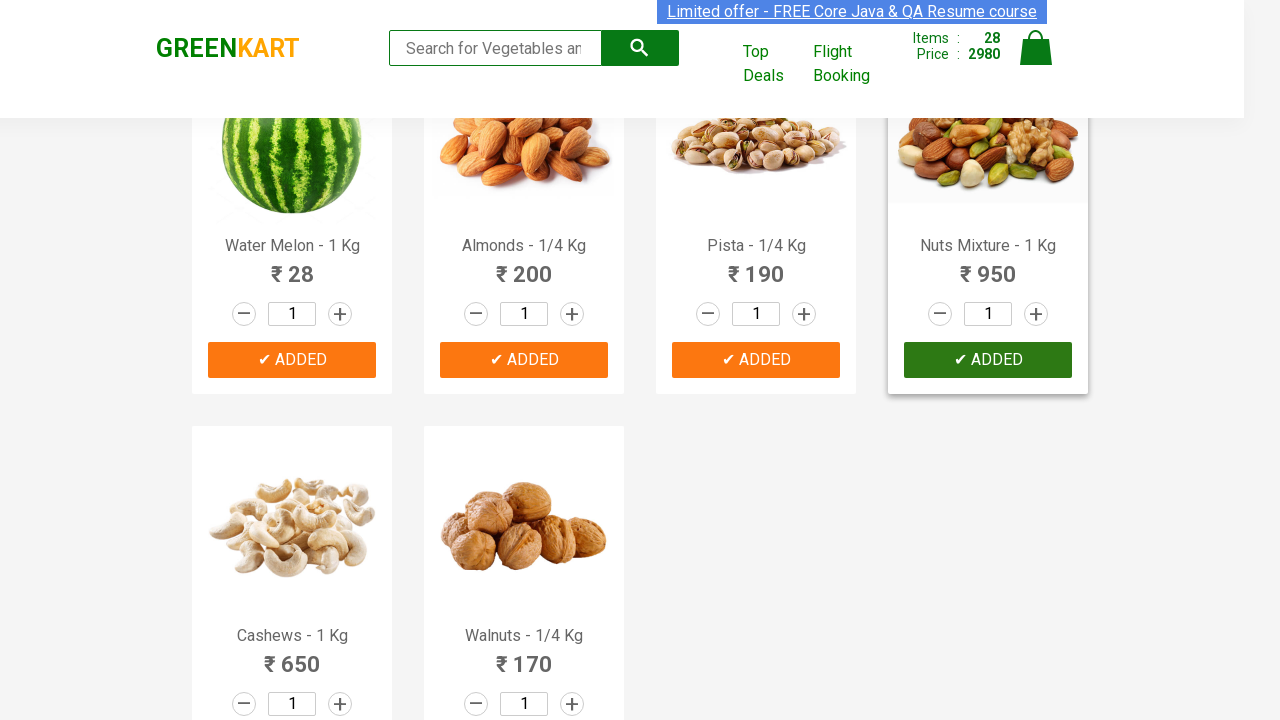

Clicked 'Add to Cart' button for a product at (292, 569) on div.product button >> nth=28
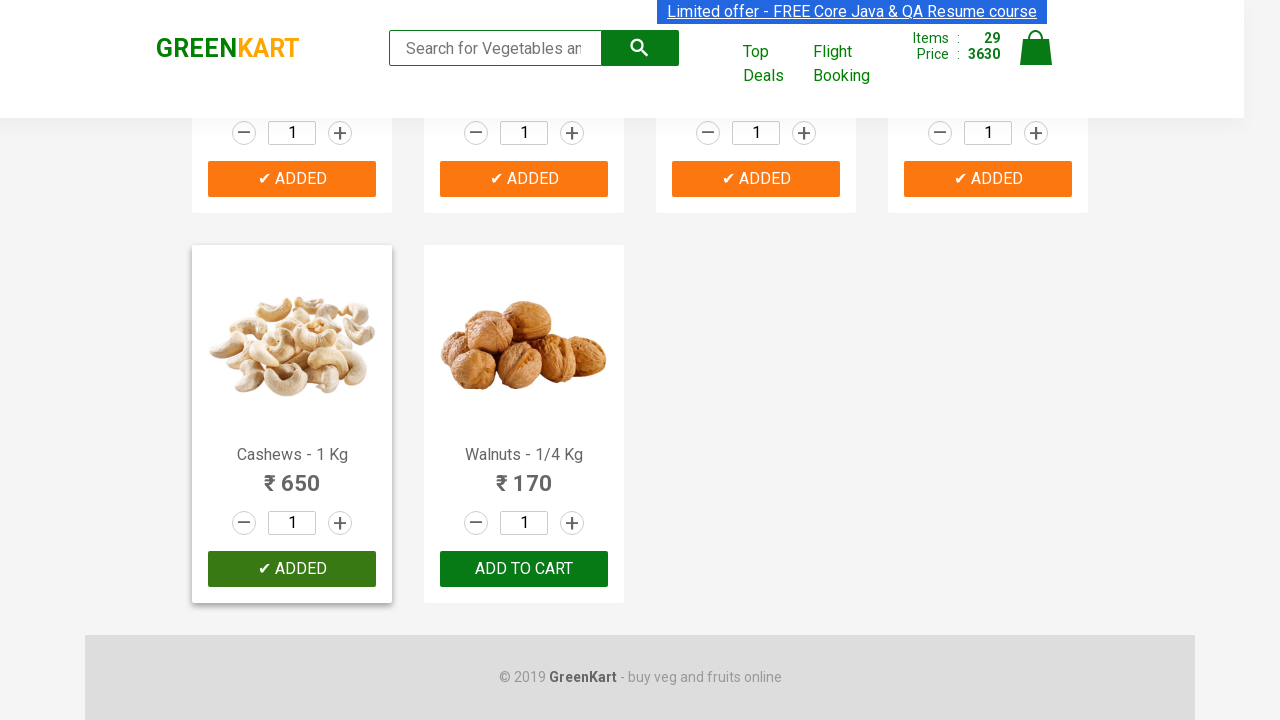

Clicked 'Add to Cart' button for a product at (524, 569) on div.product button >> nth=29
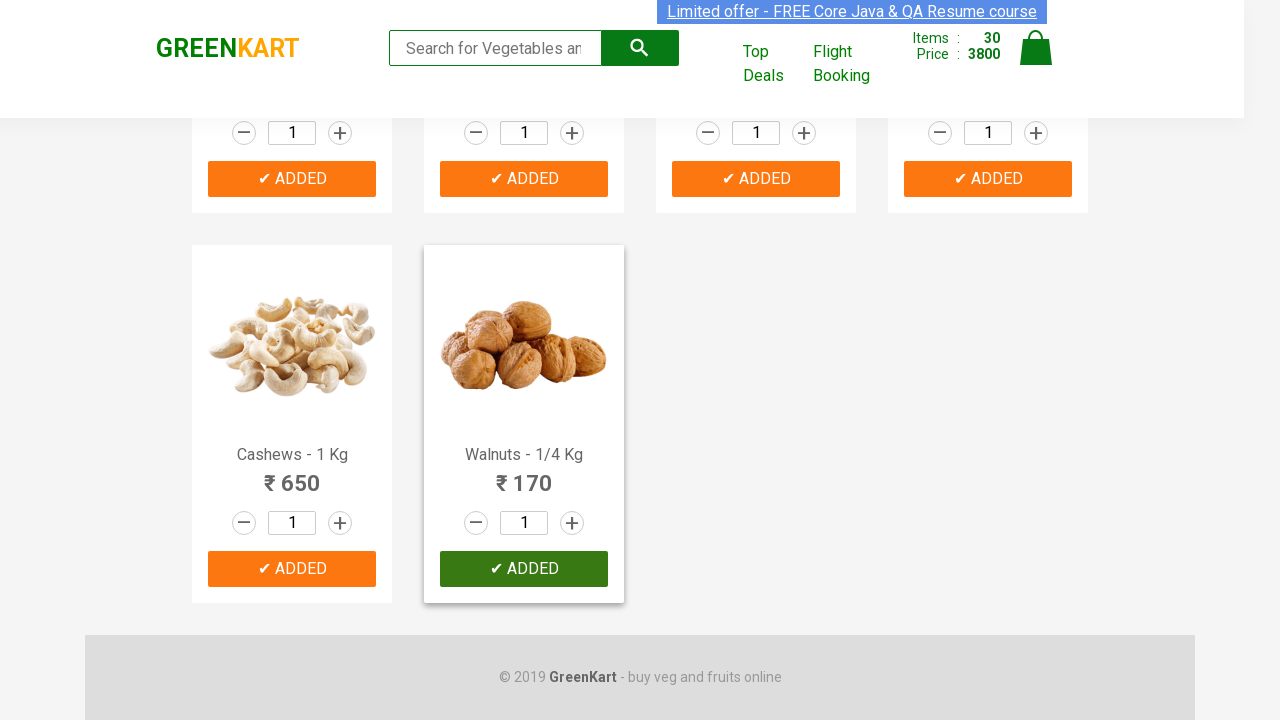

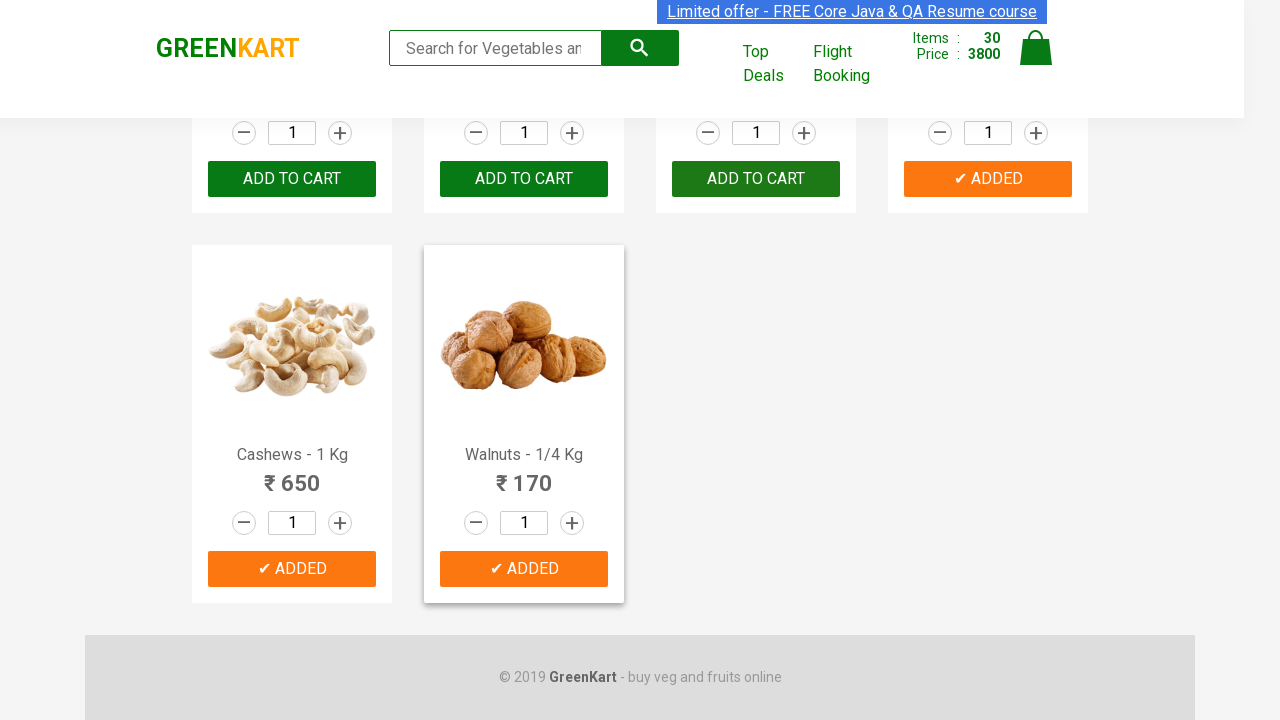